Tests checkbox selection and passenger count functionality on a travel booking form by toggling checkboxes and incrementing passenger counts

Starting URL: https://rahulshettyacademy.com/dropdownsPractise/

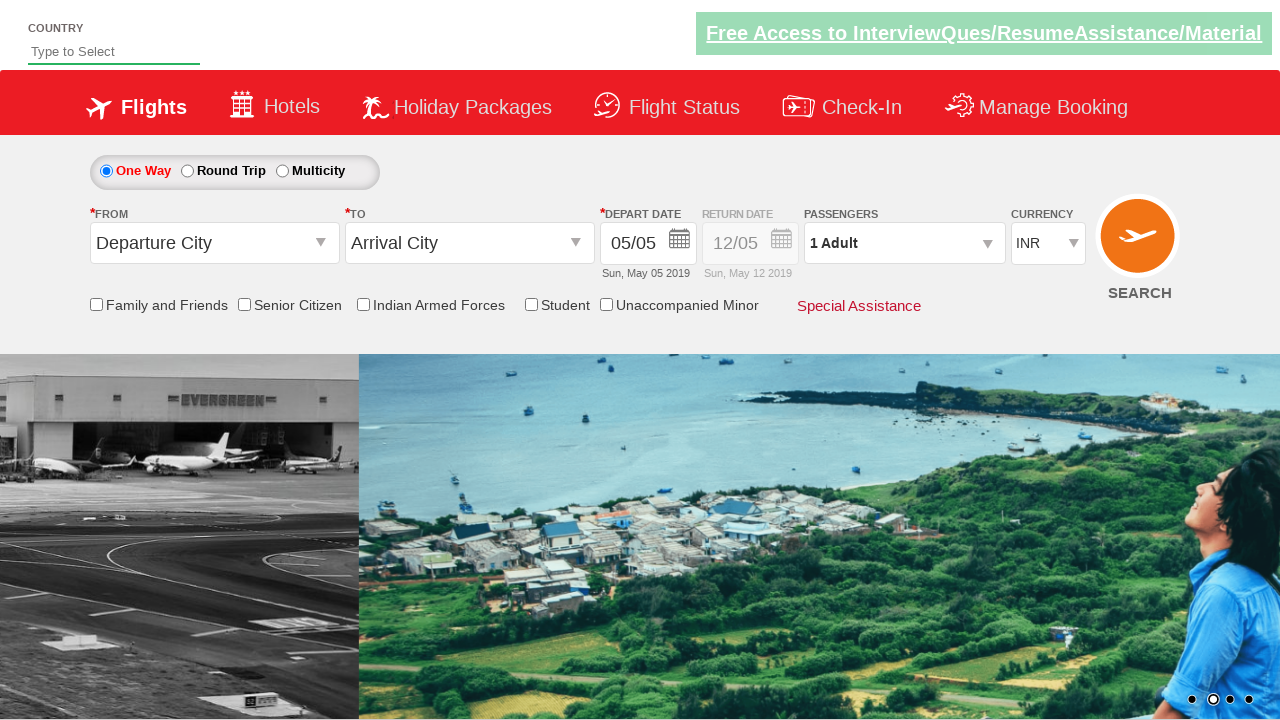

Checked initial state of friends and family checkbox
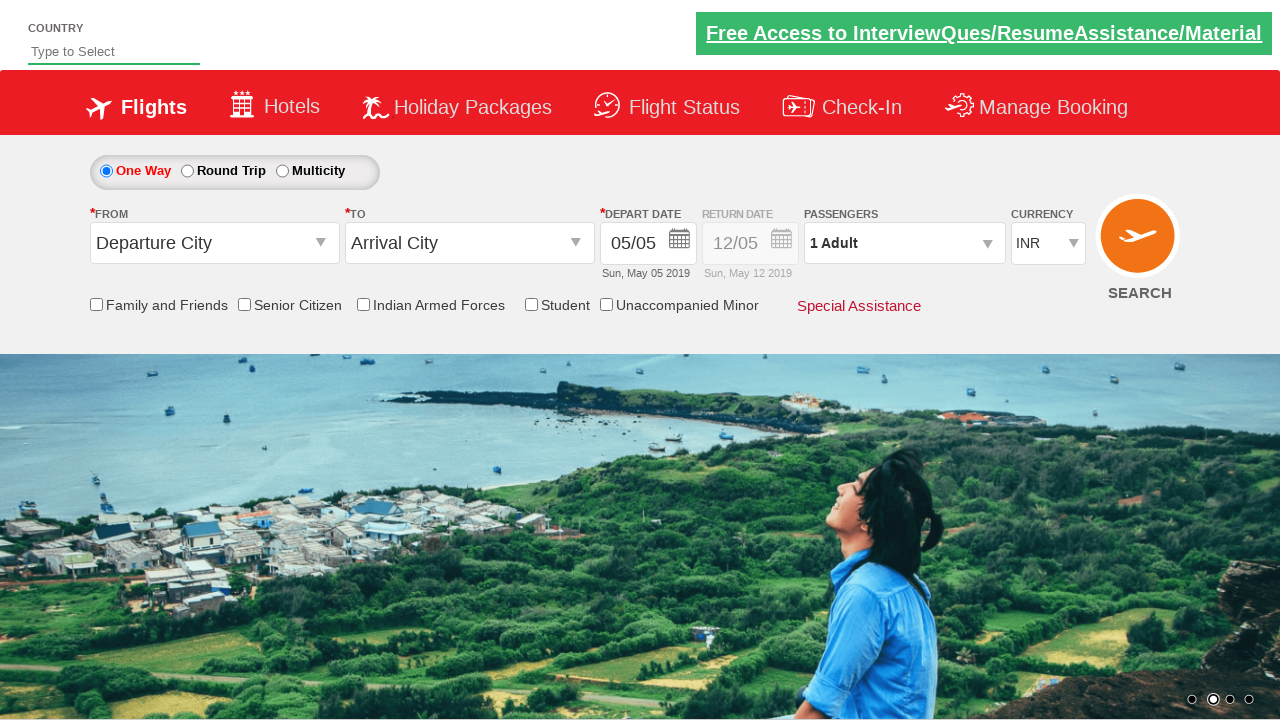

Clicked friends and family checkbox to toggle it at (96, 304) on input[id*='friendsandfamily']
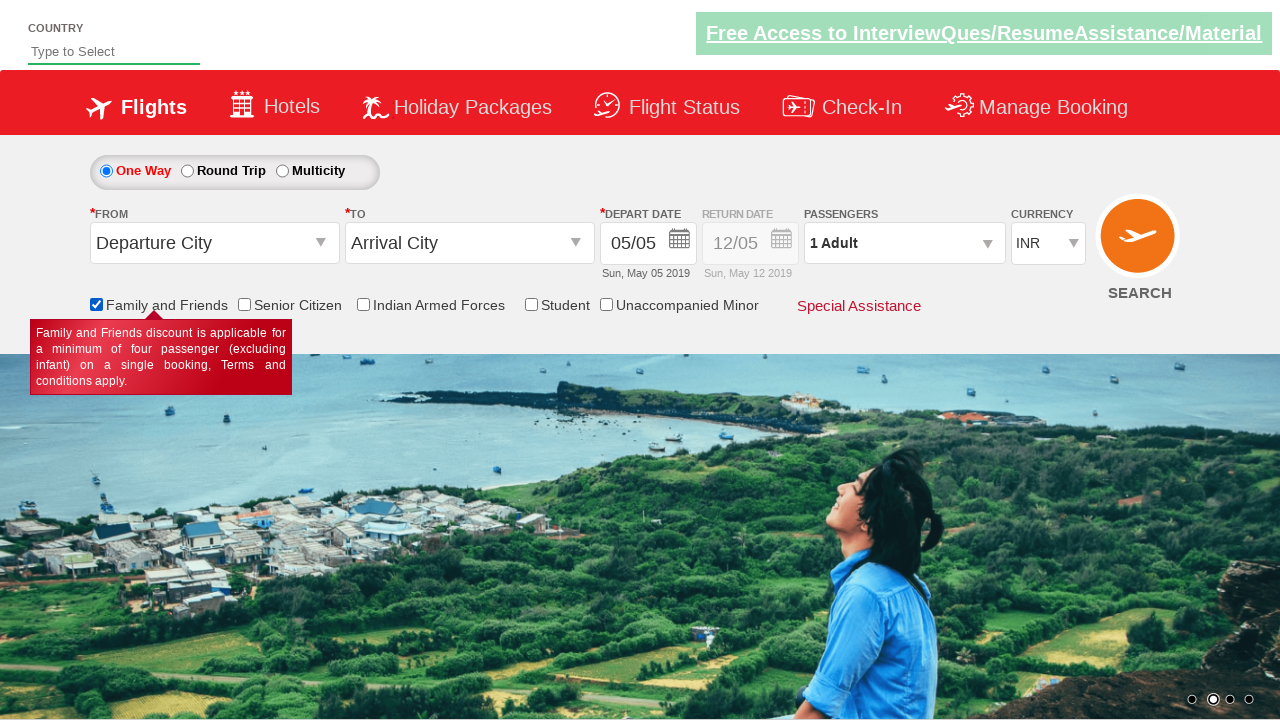

Verified friends and family checkbox is now selected
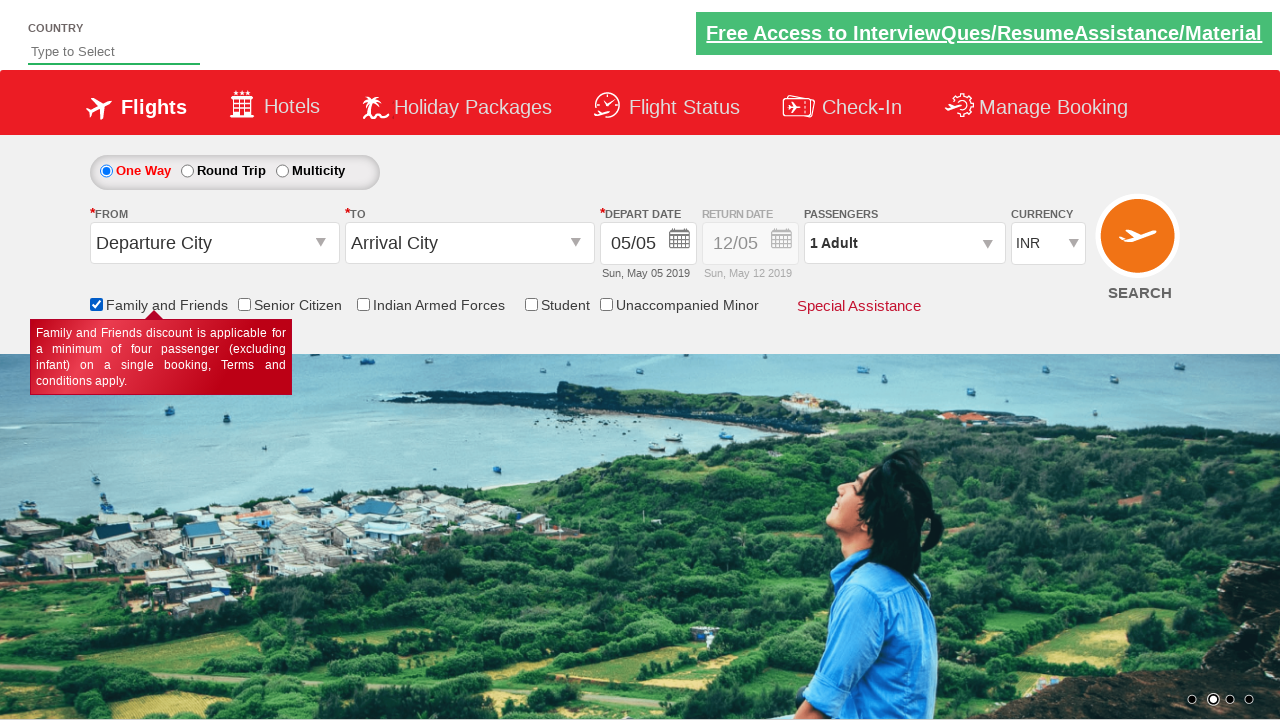

Counted total checkboxes on page: 6
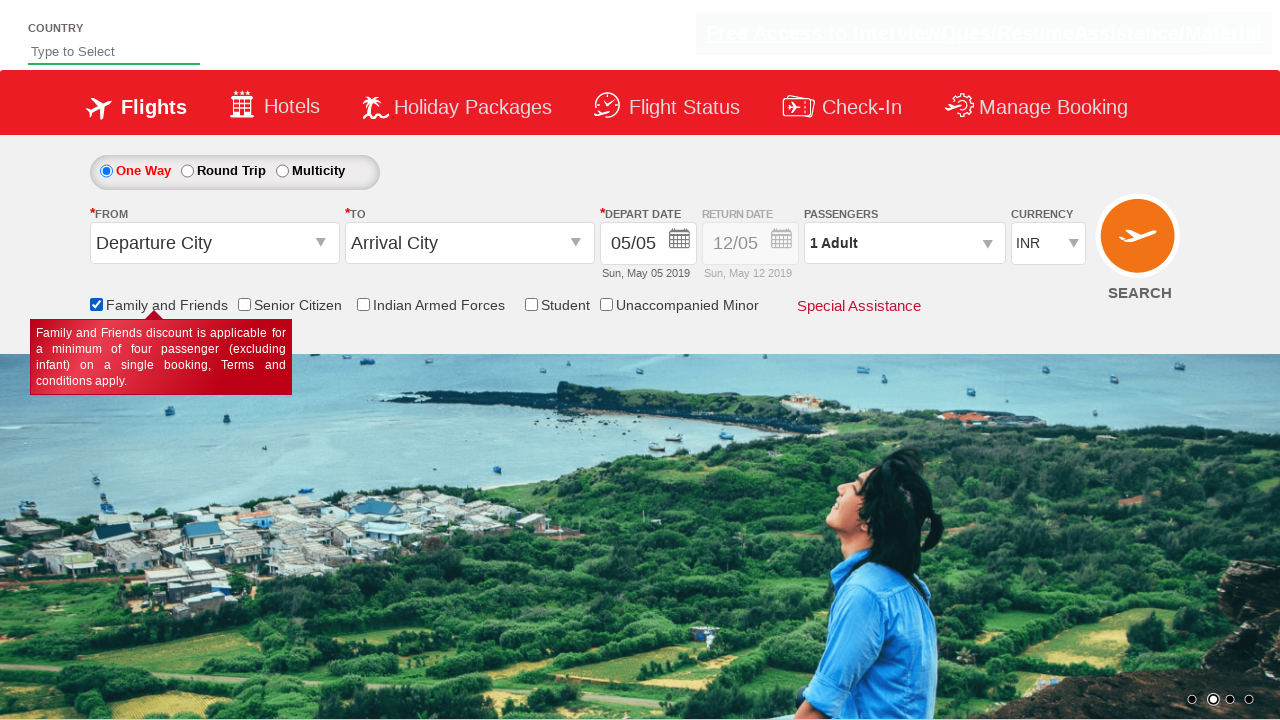

Clicked passenger info dropdown to open it at (904, 243) on #divpaxinfo
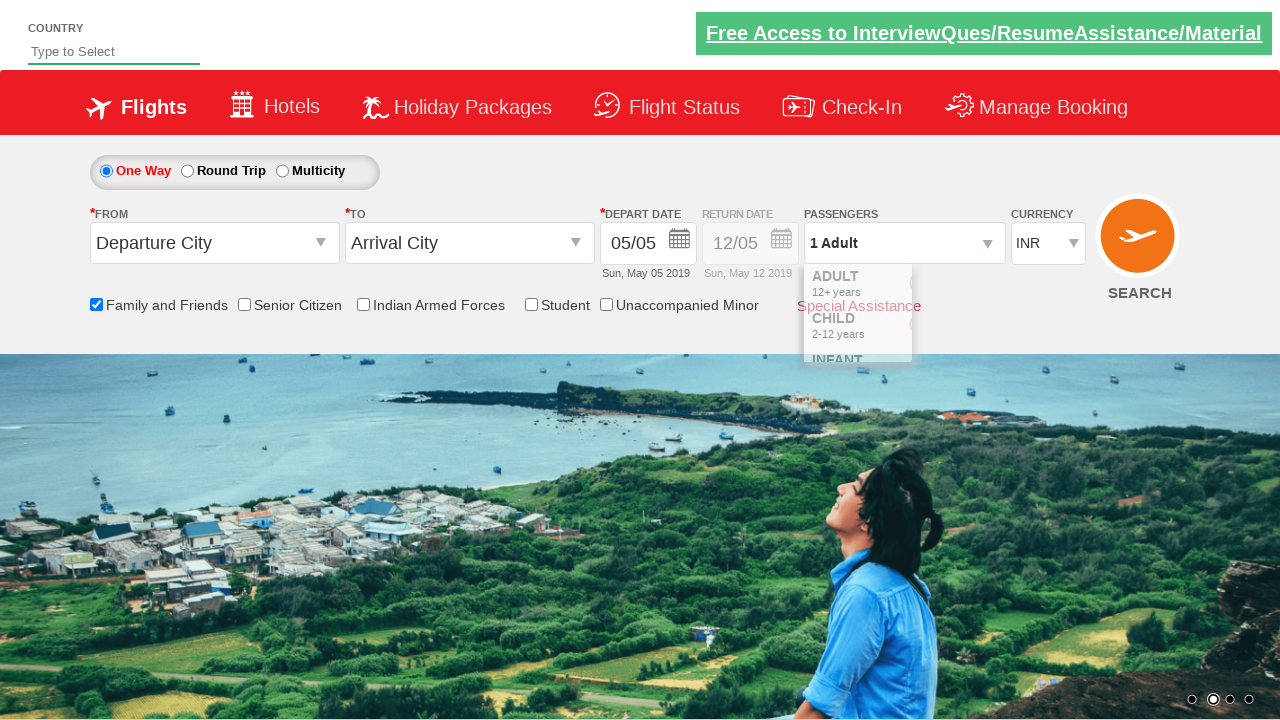

Incremented adult passenger count (click 1 of 5) at (982, 288) on #hrefIncAdt
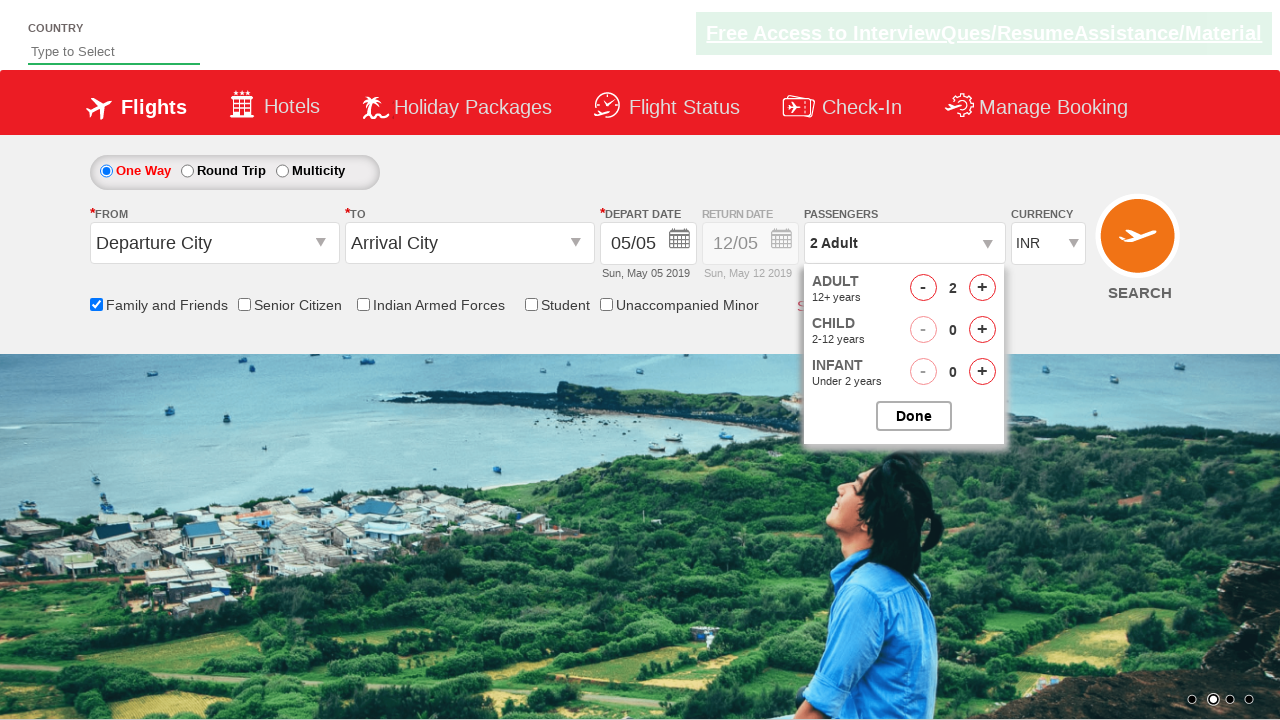

Incremented adult passenger count (click 2 of 5) at (982, 288) on #hrefIncAdt
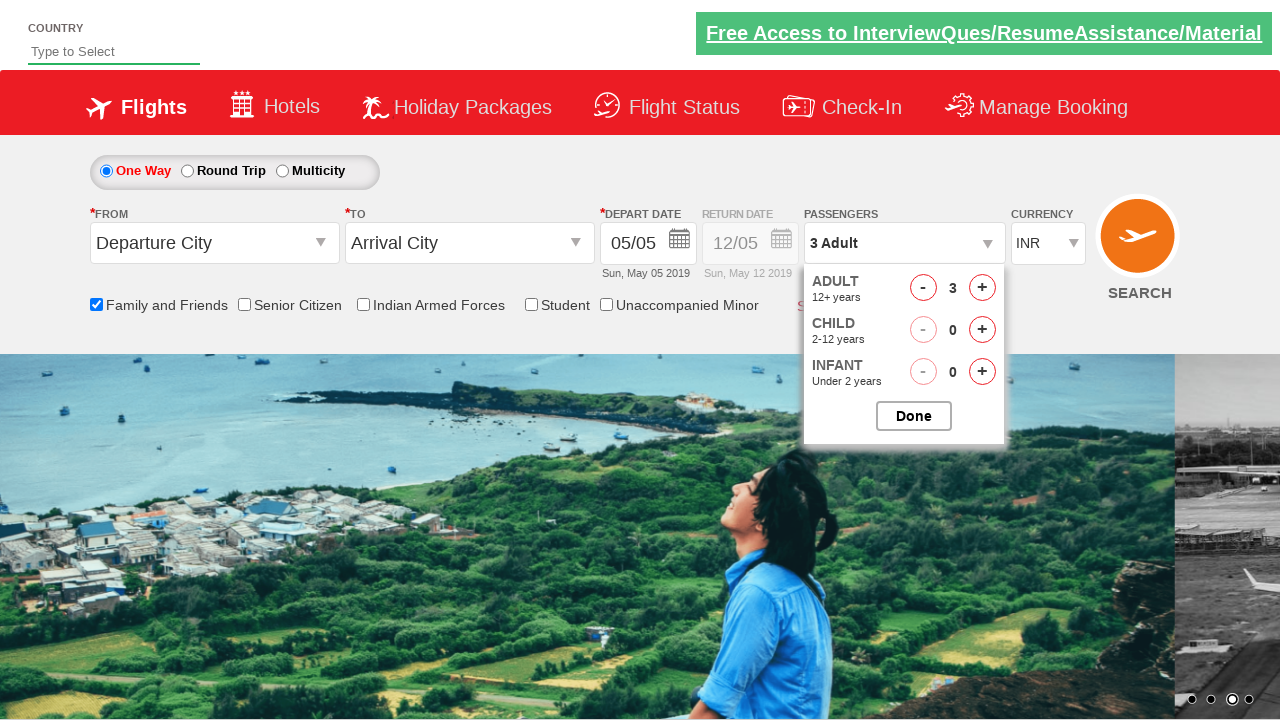

Incremented adult passenger count (click 3 of 5) at (982, 288) on #hrefIncAdt
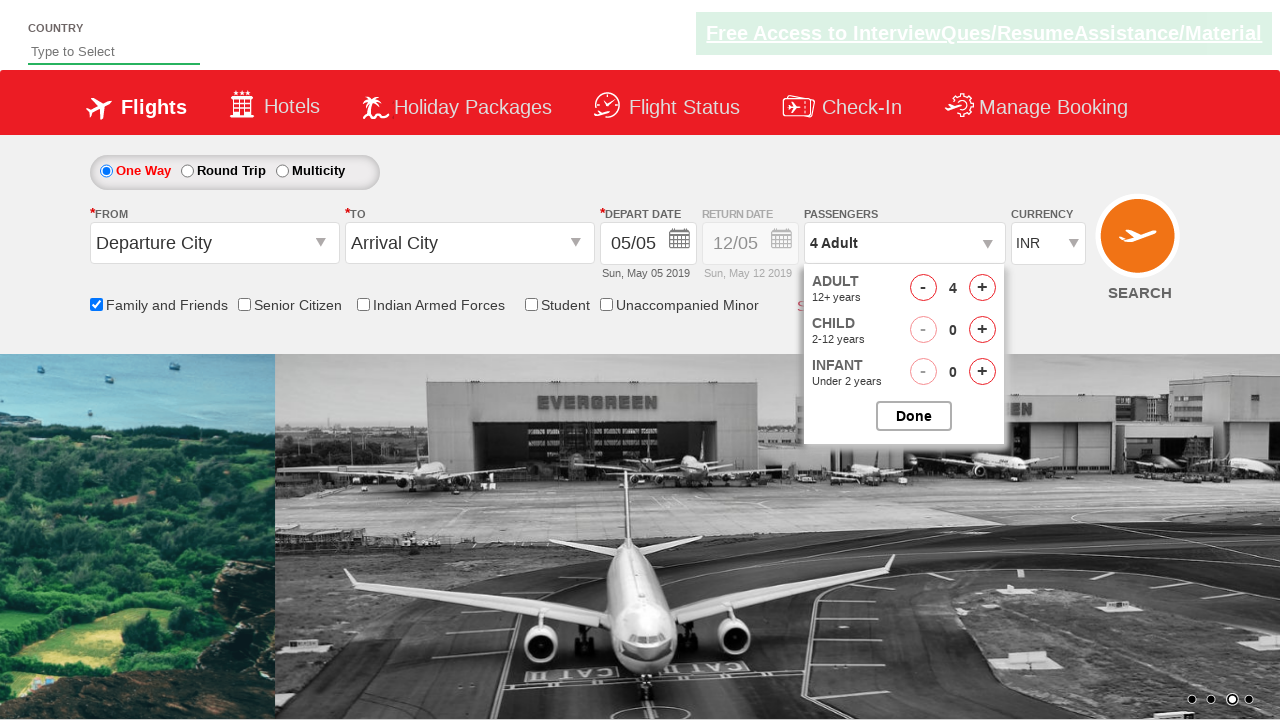

Incremented adult passenger count (click 4 of 5) at (982, 288) on #hrefIncAdt
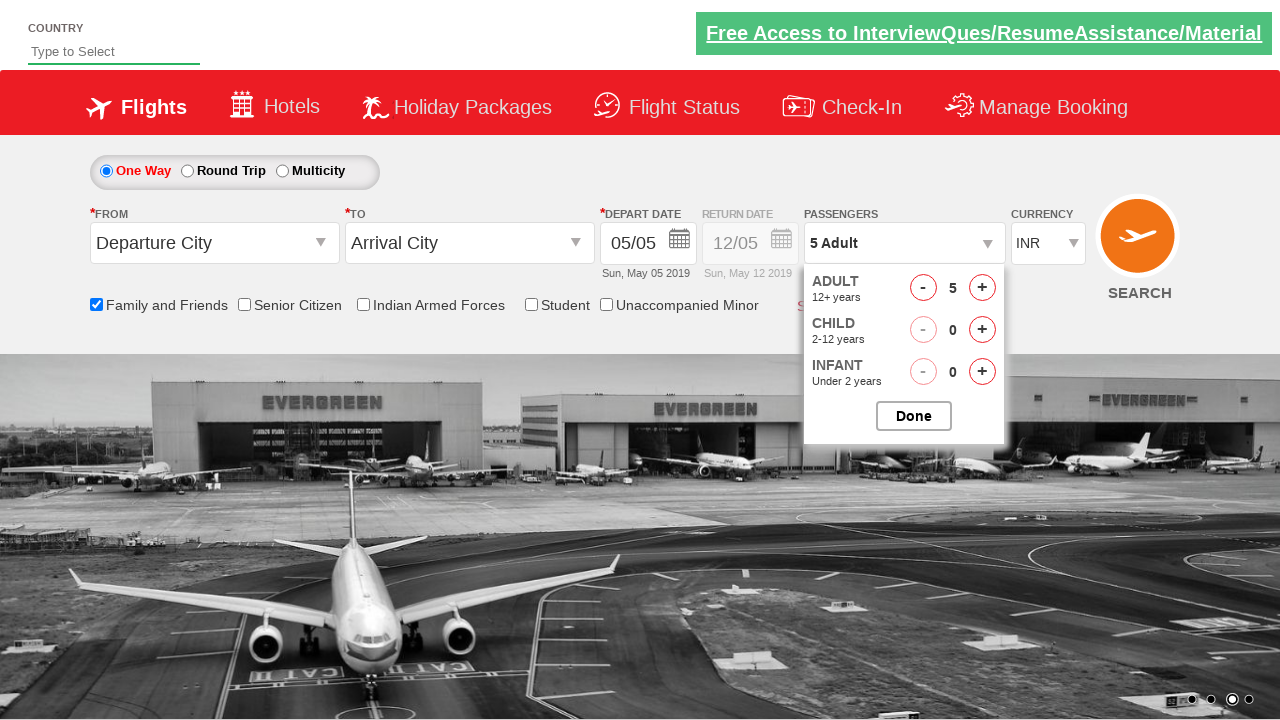

Incremented adult passenger count (click 5 of 5) at (982, 288) on #hrefIncAdt
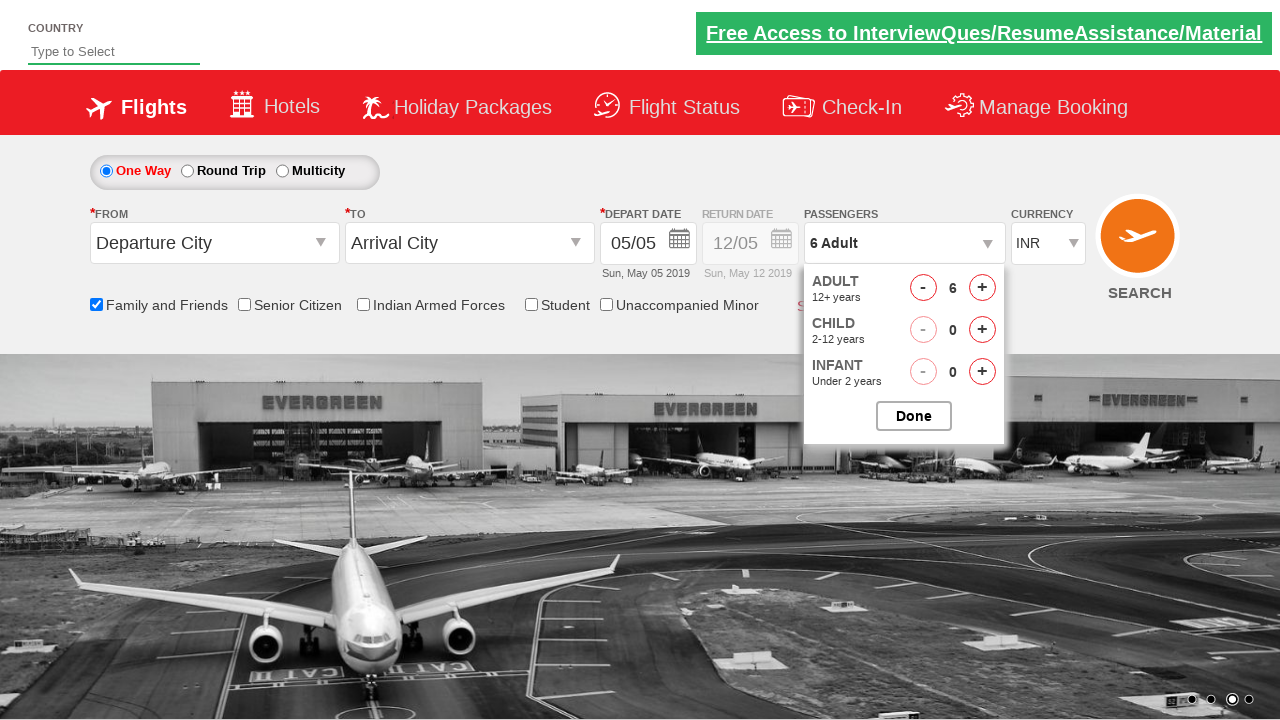

Closed passenger selection dropdown at (914, 416) on #btnclosepaxoption
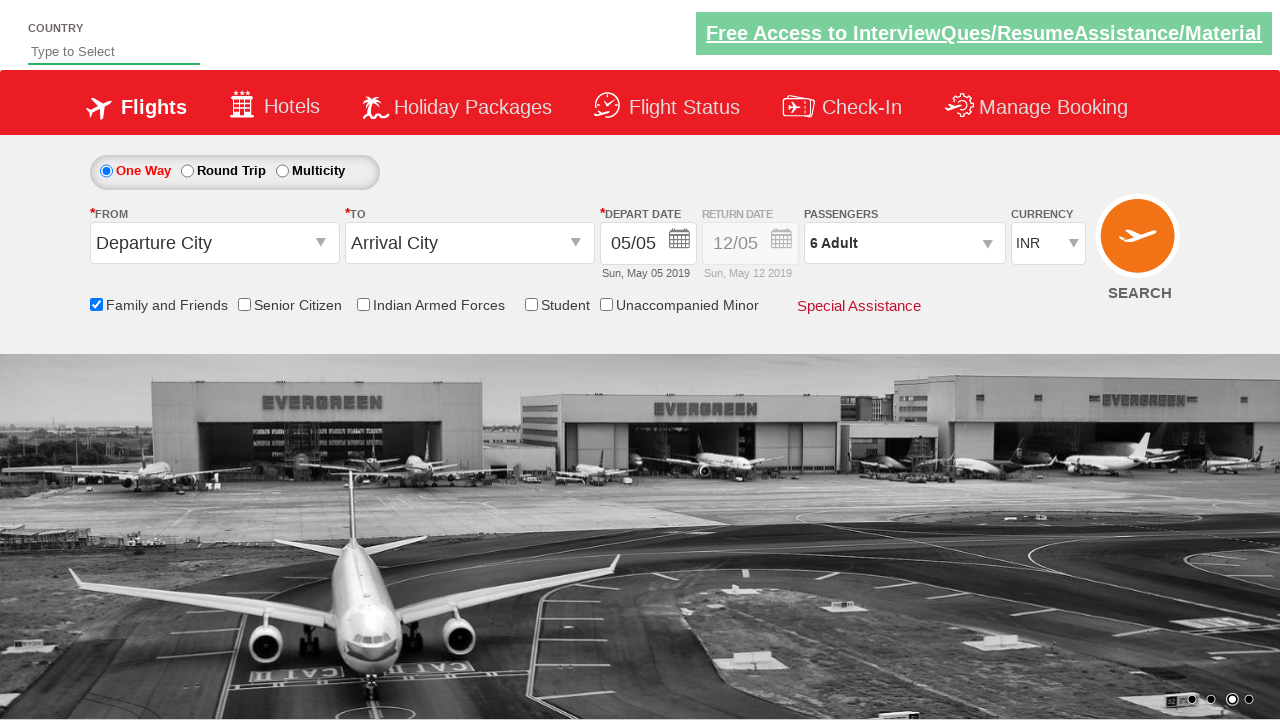

Retrieved final passenger info text: 6 Adult
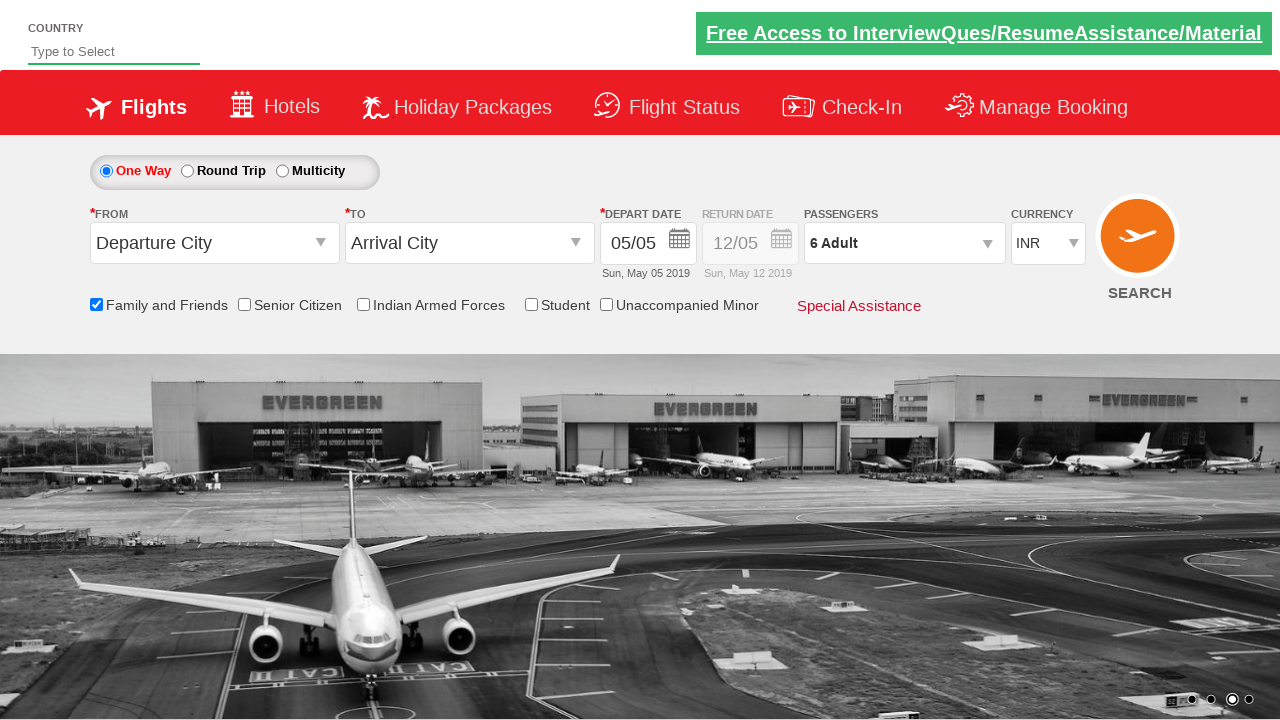

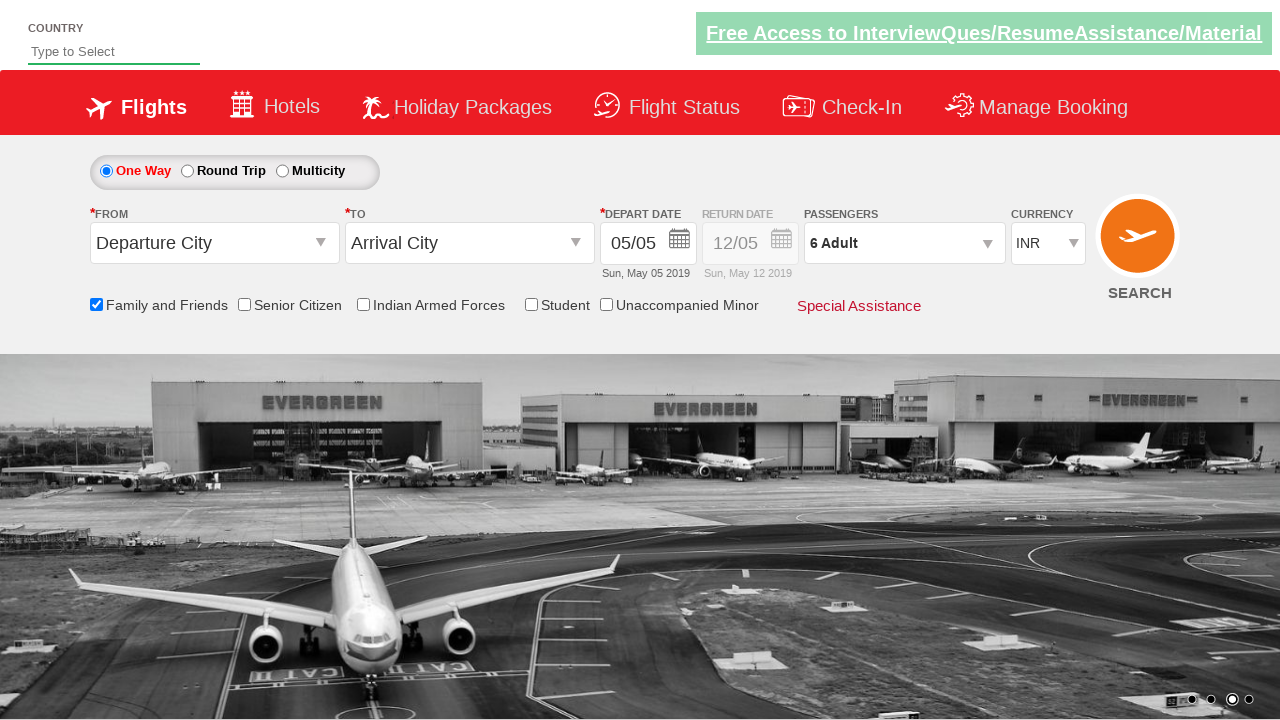